Tests hover functionality by moving the mouse over different user avatars and verifying that the correct user information is displayed on hover

Starting URL: http://the-internet.herokuapp.com/hovers

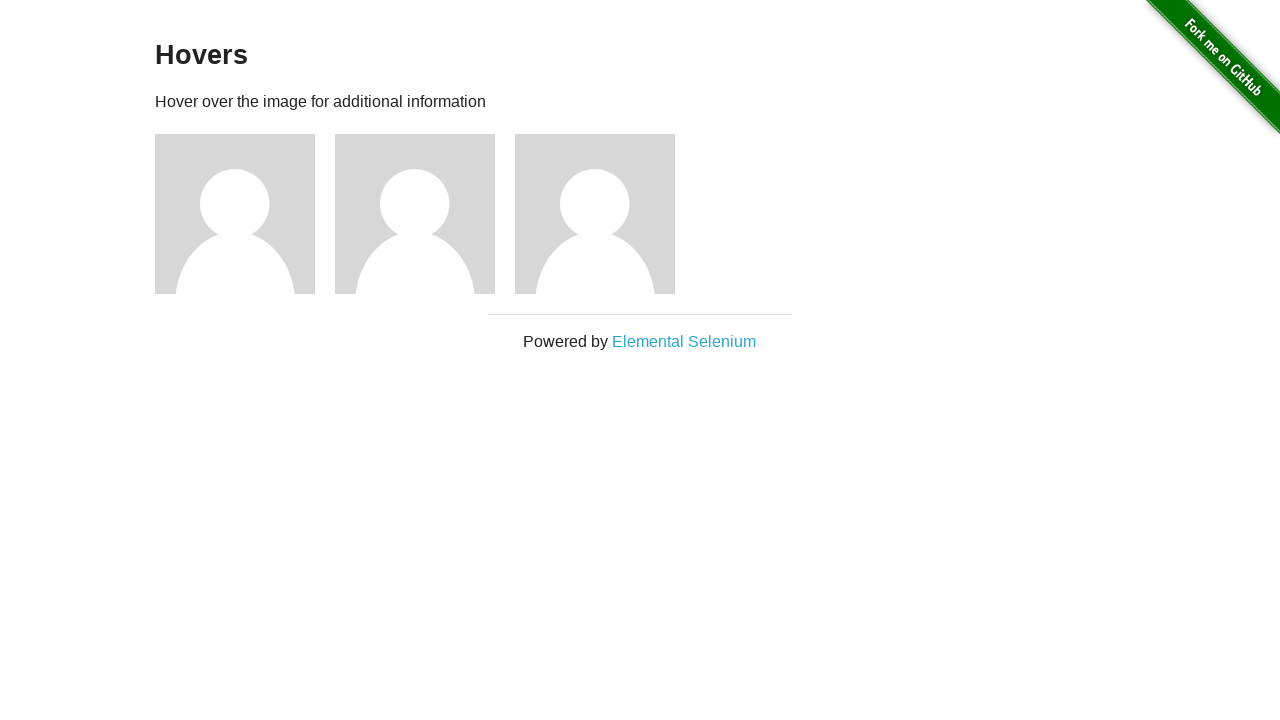

Navigated to hovers test page
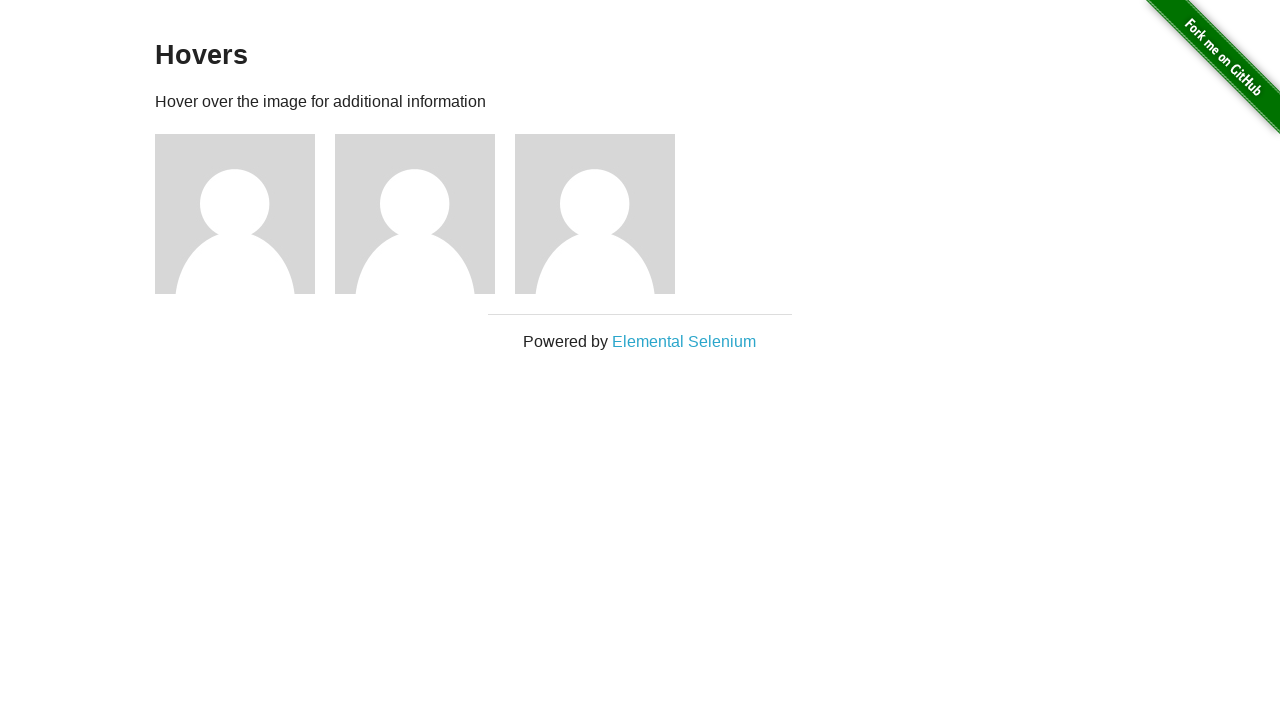

Located first avatar element
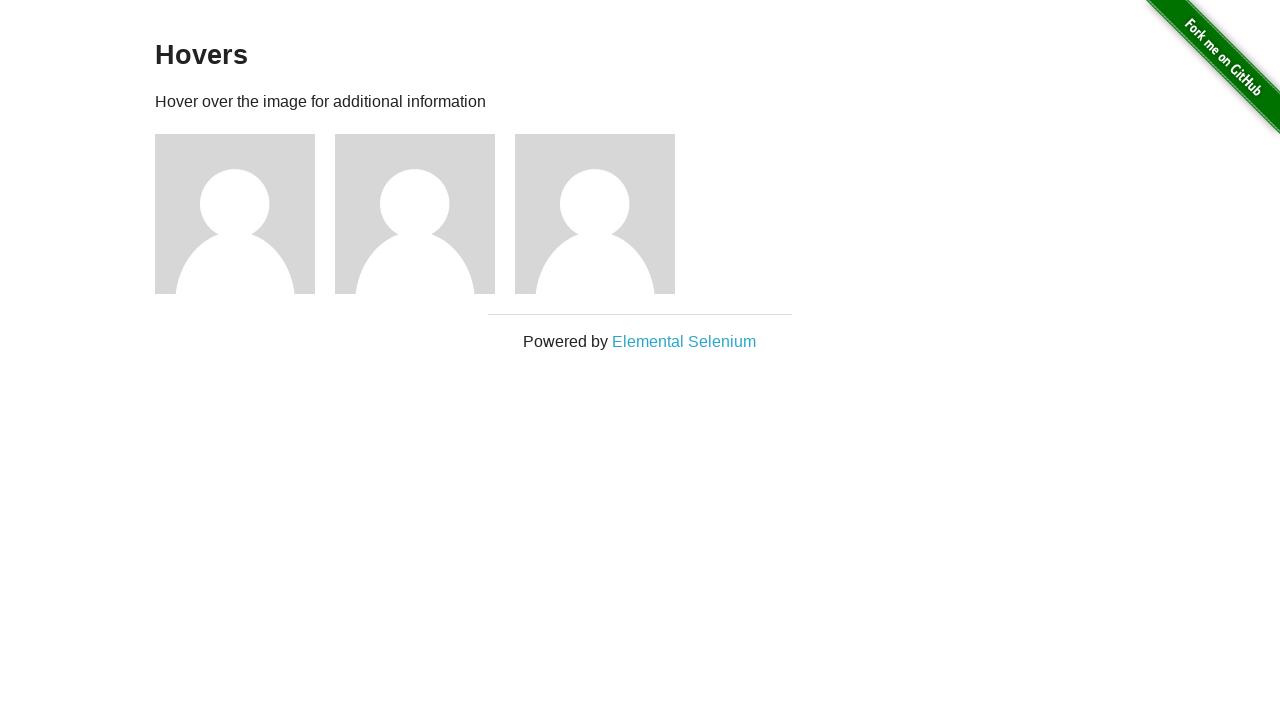

Located second avatar element
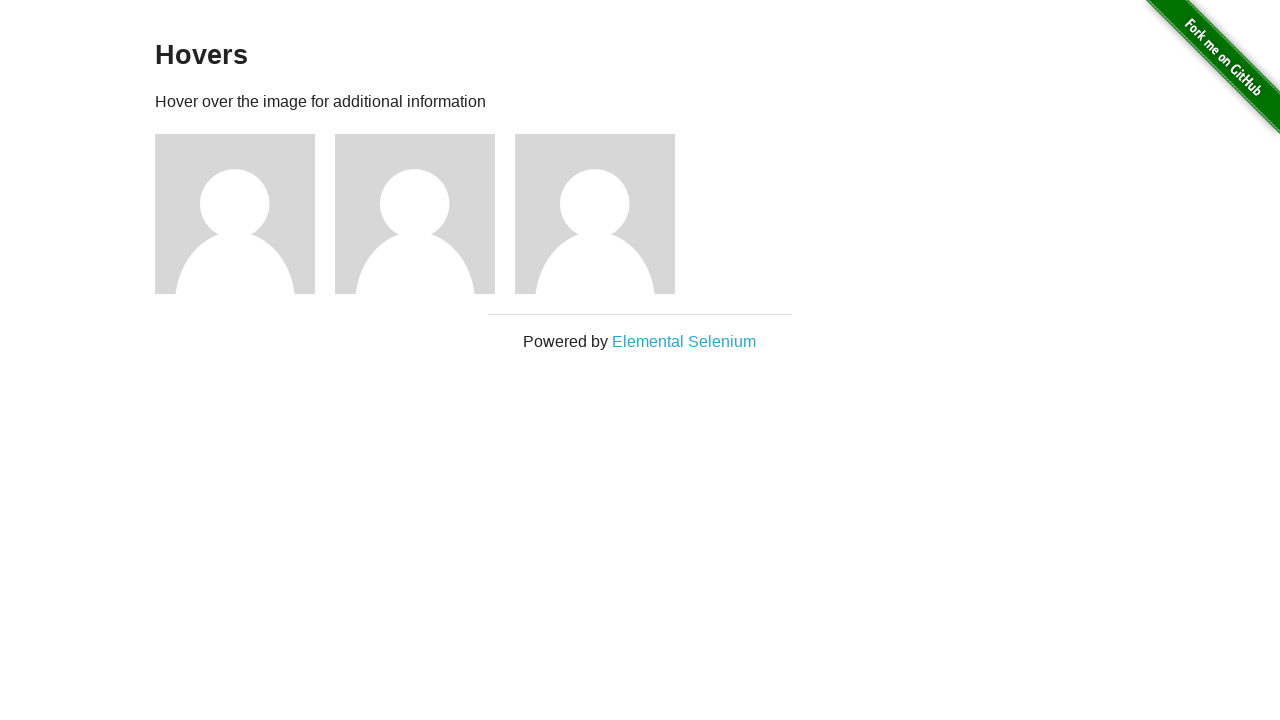

Located third avatar element
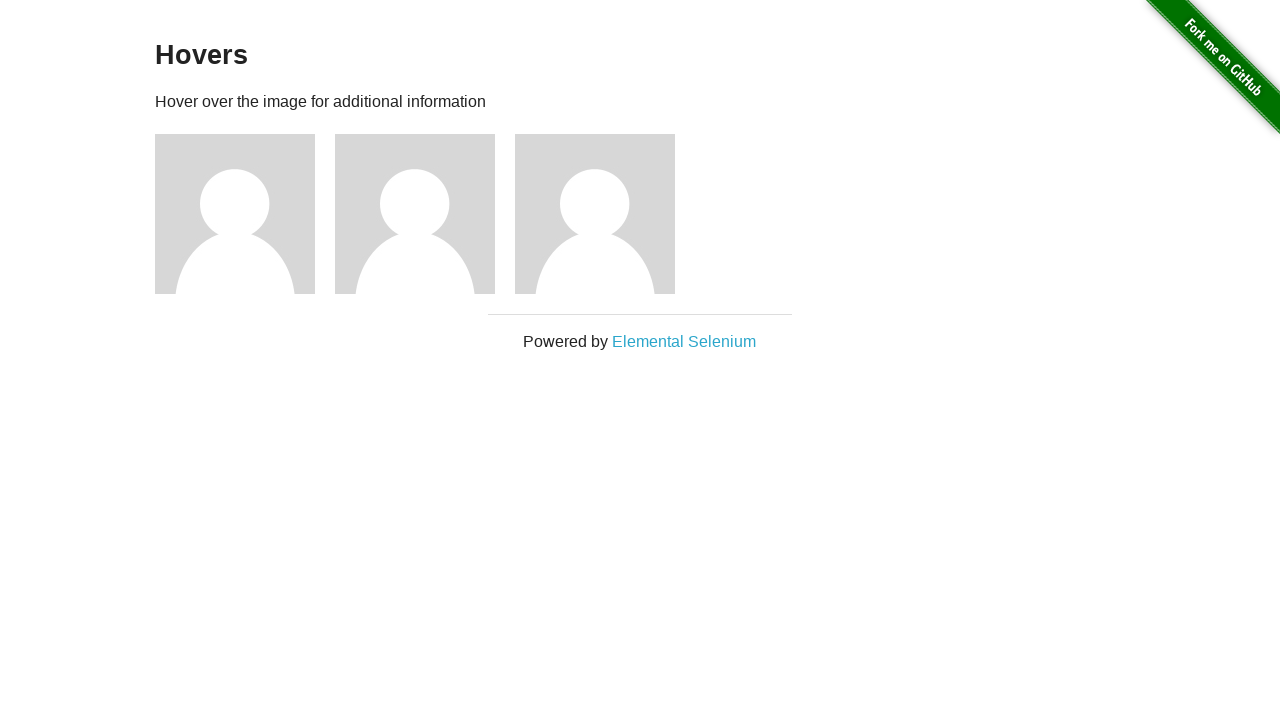

Hovered over first avatar at (235, 214) on xpath=//*[@id='content']/div/div[1]/img
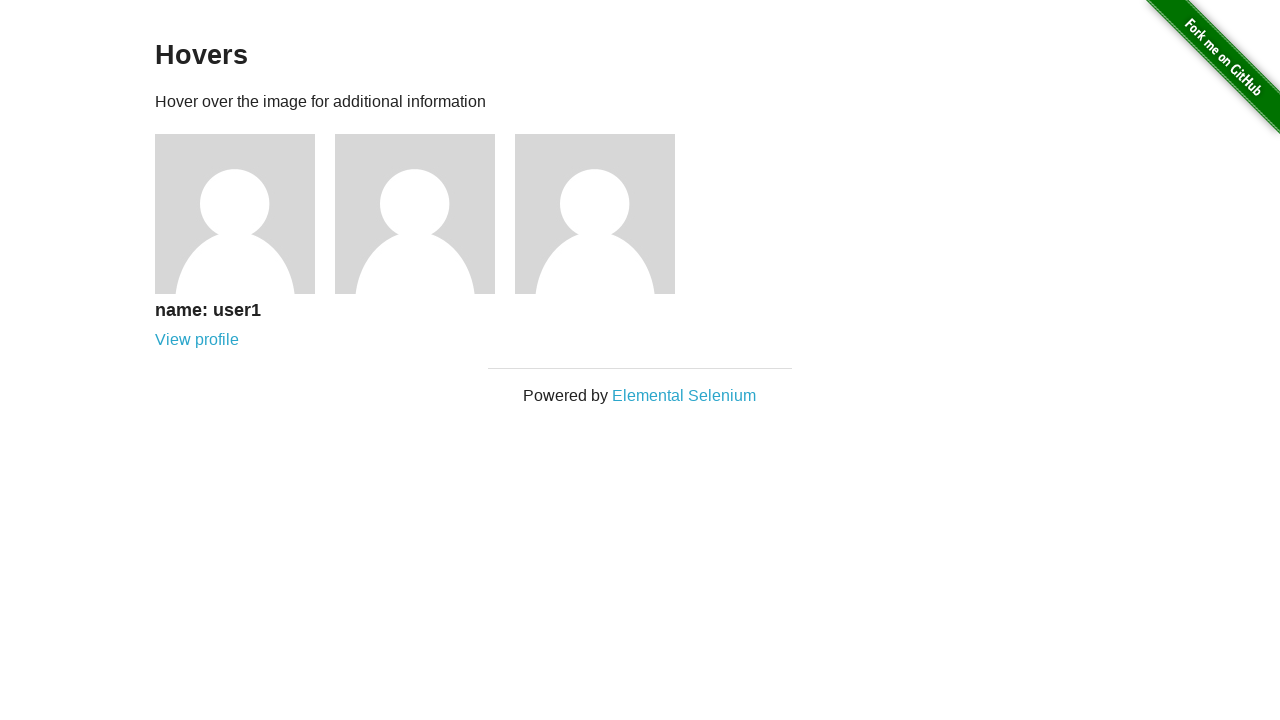

Located first user's name element
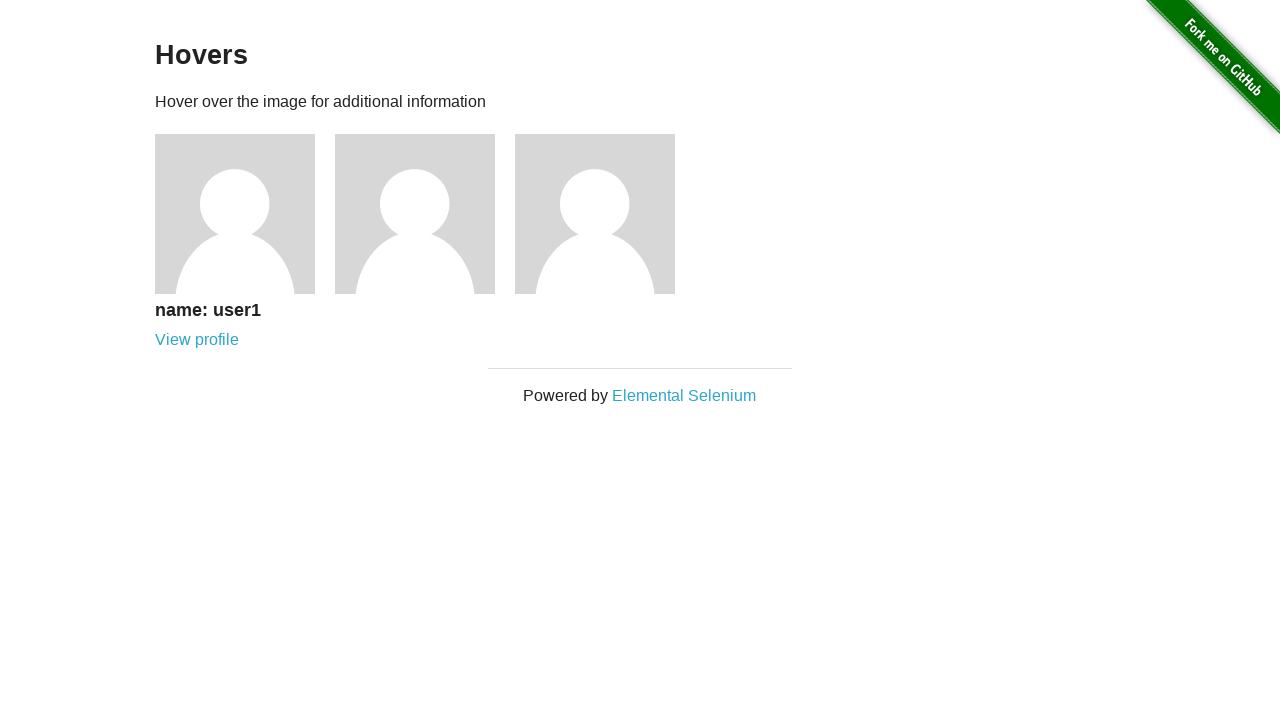

Verified first user name is 'name: user1'
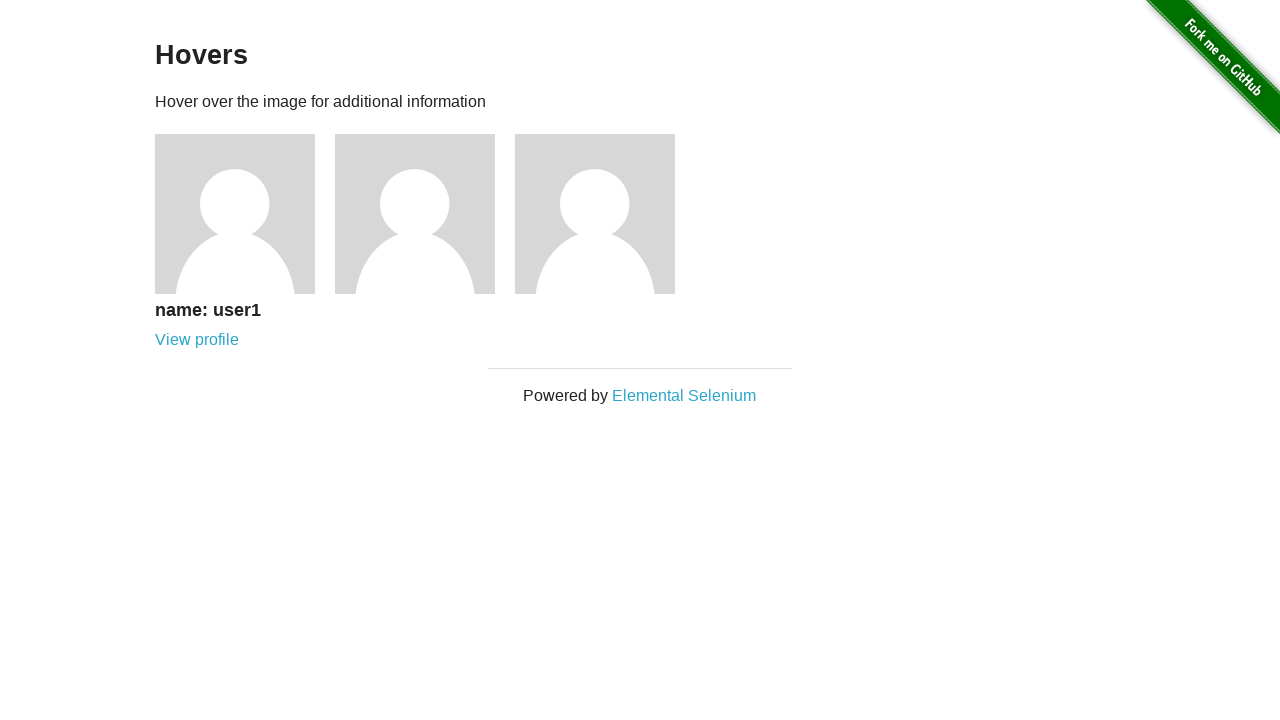

Hovered over second avatar at (415, 214) on xpath=//*[@id='content']/div/div[2]/img
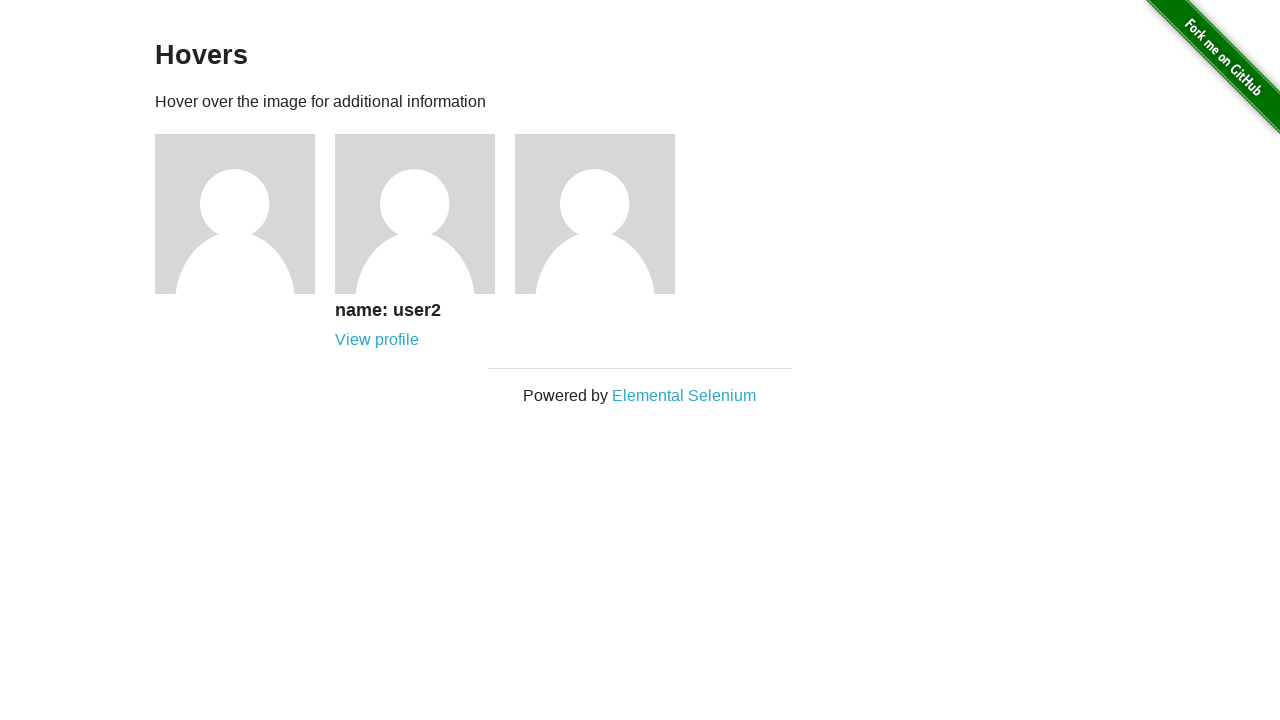

Located second user's name element
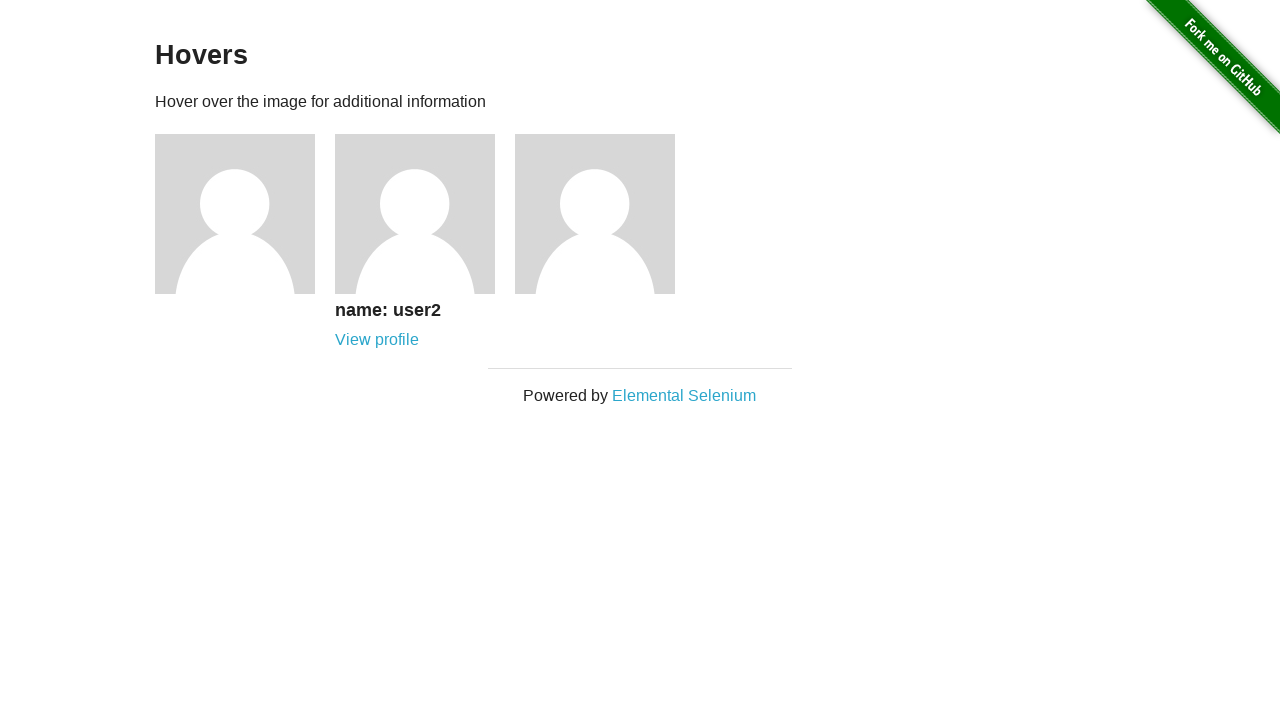

Verified second user name is 'name: user2'
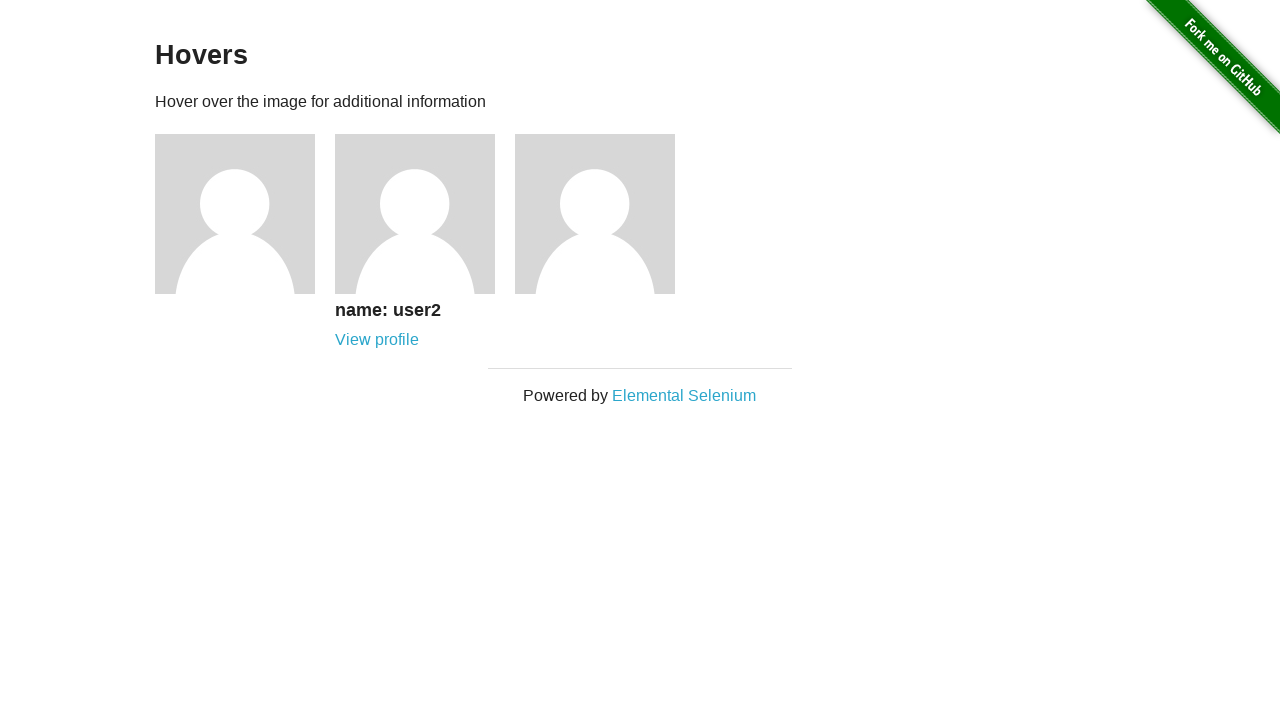

Hovered over third avatar at (595, 214) on xpath=//*[@id='content']/div/div[3]/img
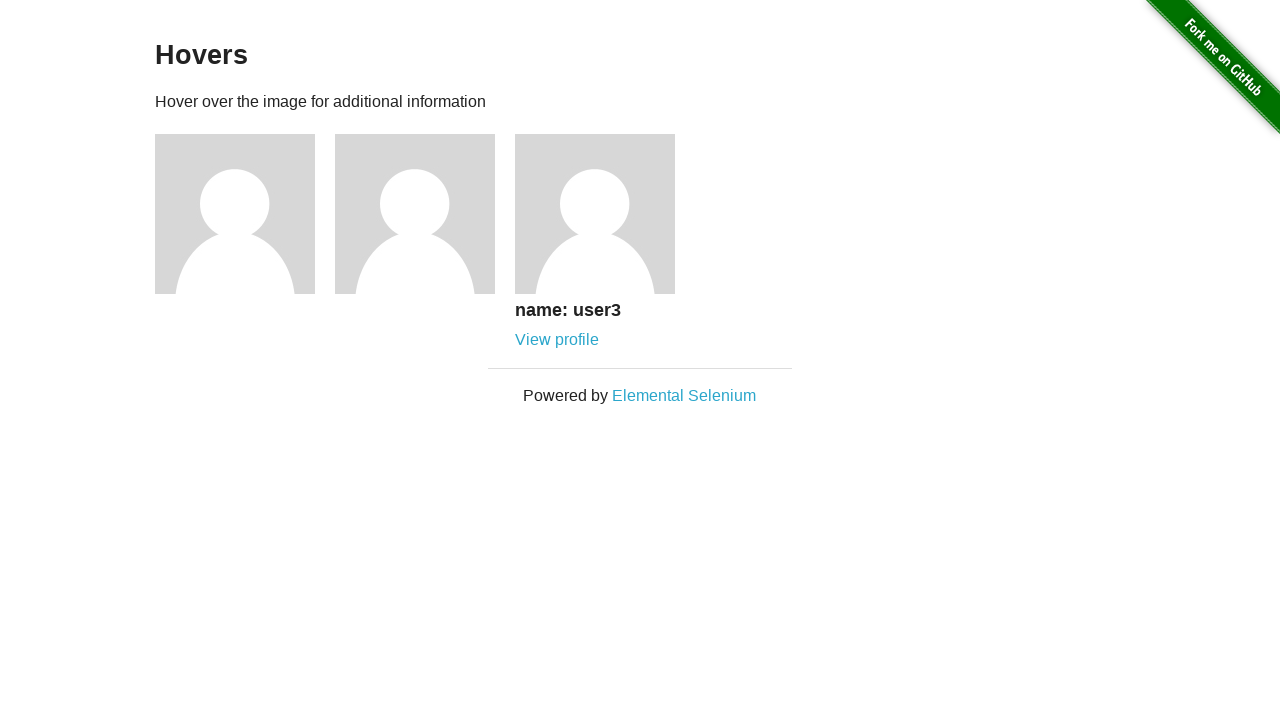

Located third user's name element
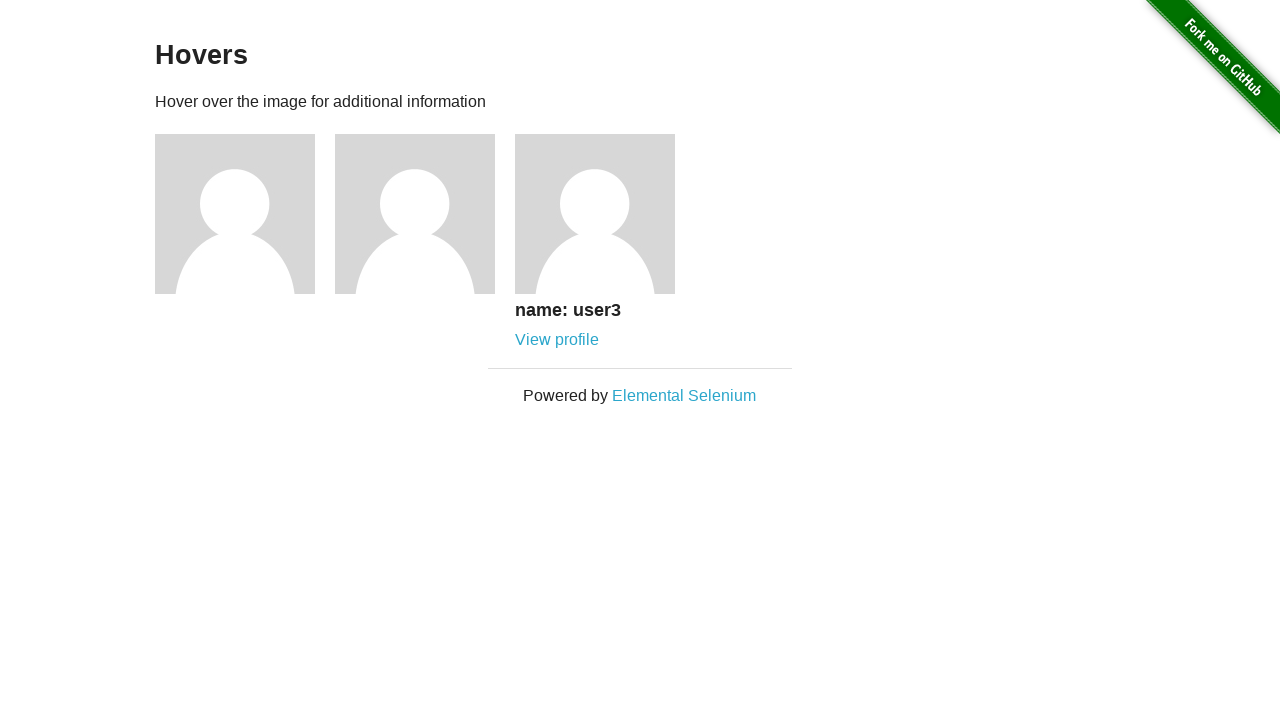

Verified third user name is 'name: user3'
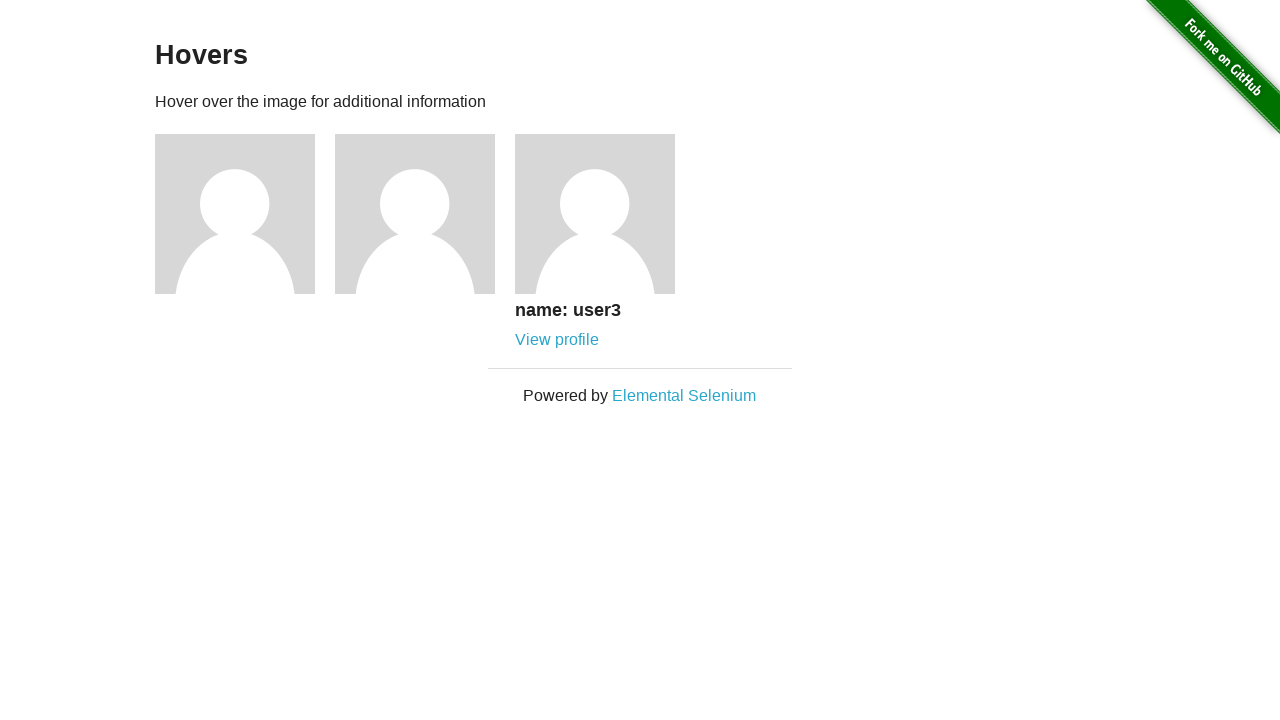

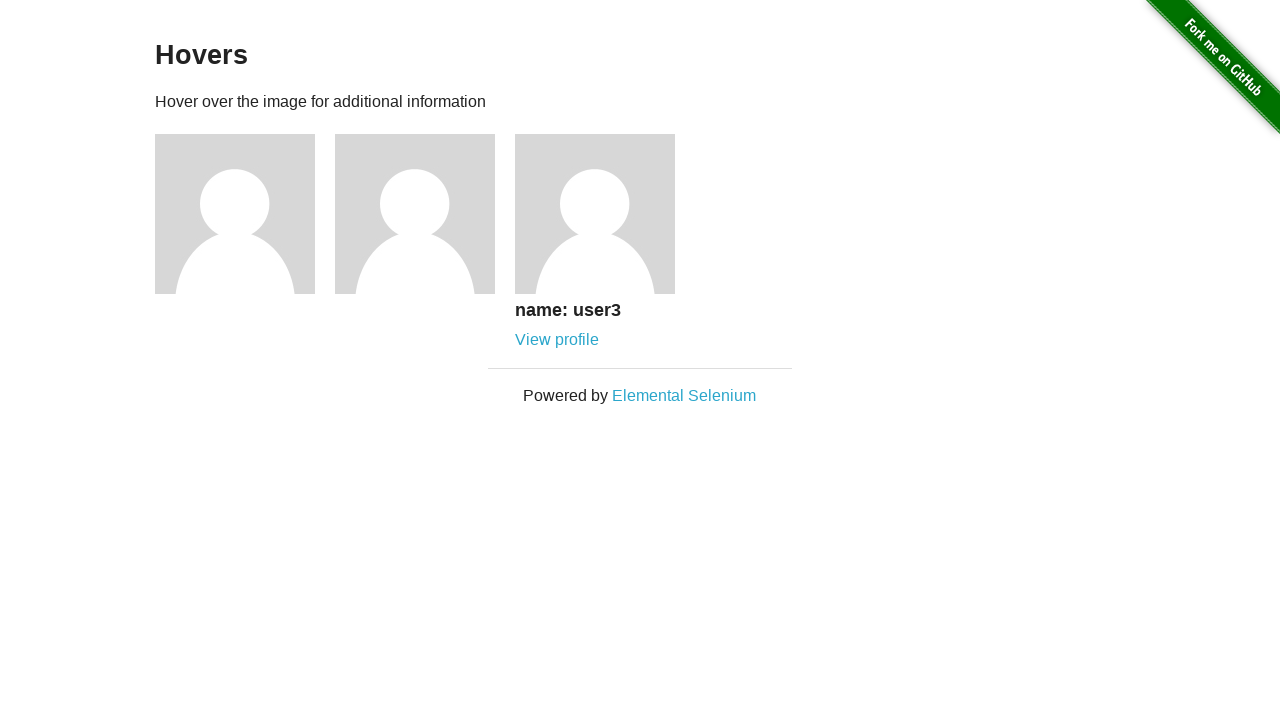